Tests filling a text field on a registration form by entering a value in the first name field and verifying the input value can be retrieved

Starting URL: https://naveenautomationlabs.com/opencart/index.php?route=account/register

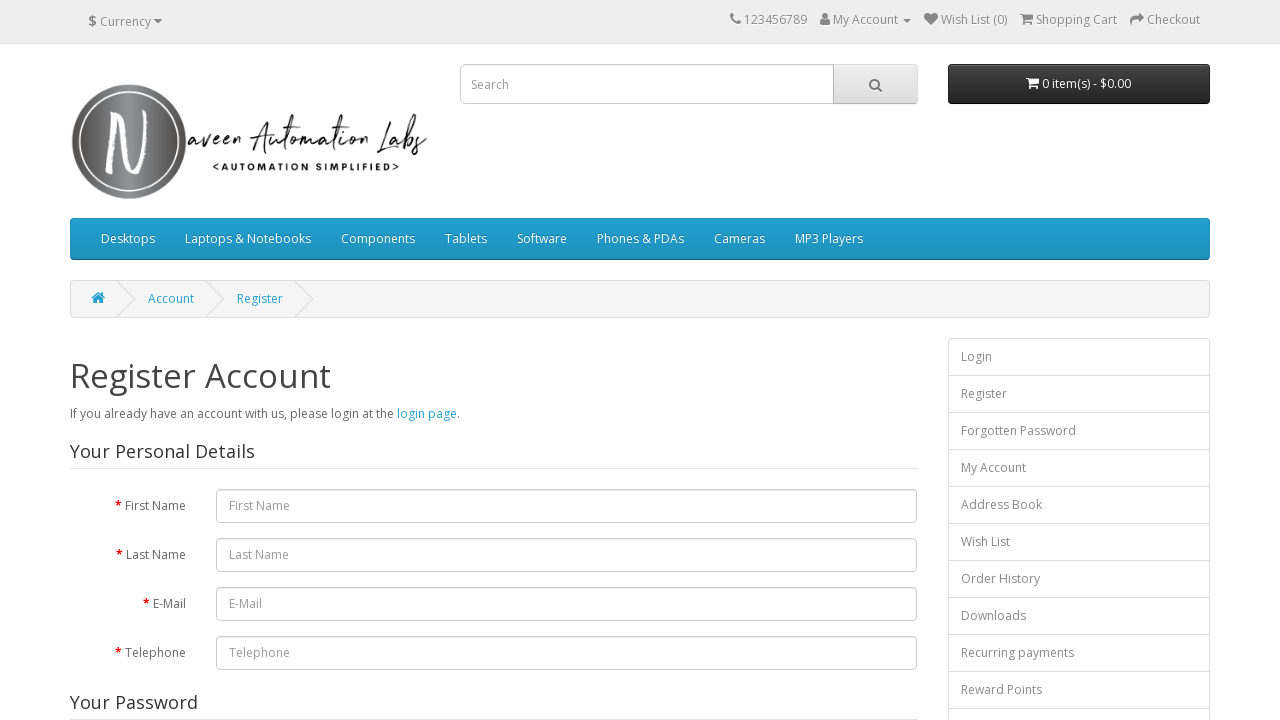

Filled first name field with 'BestTravlesandTransport' on #input-firstname
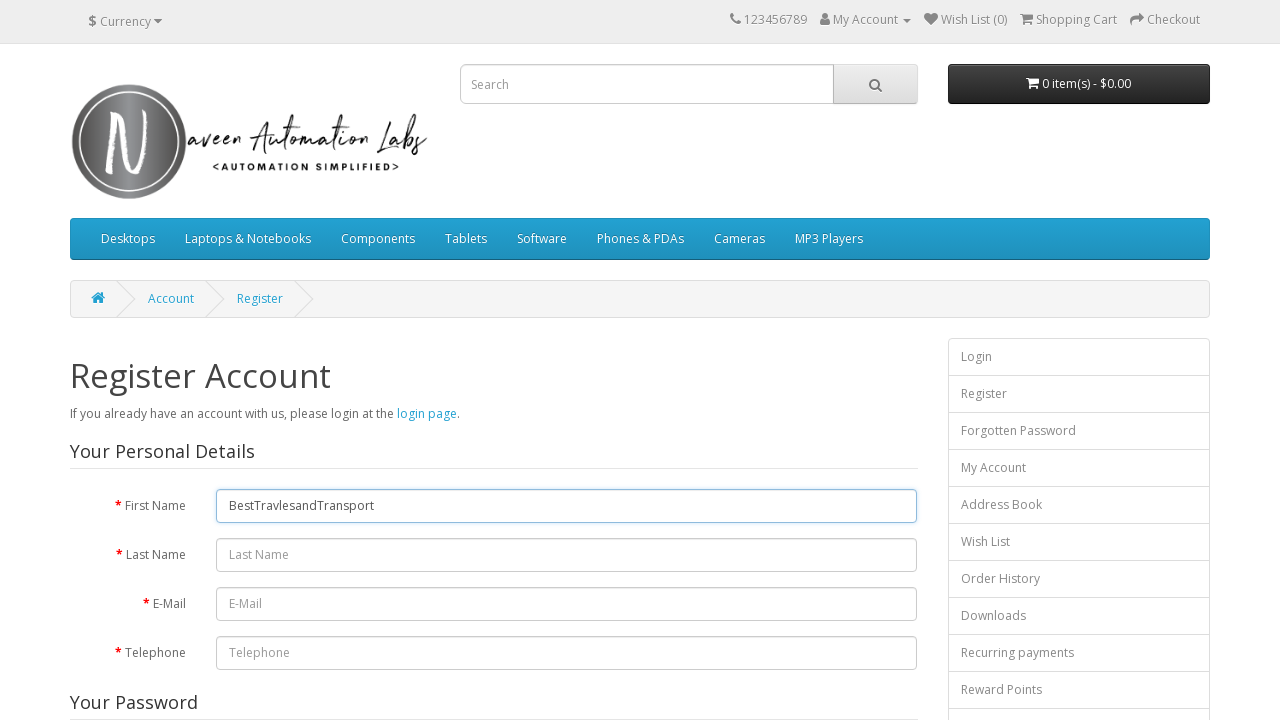

Retrieved input value from first name field: 'BestTravlesandTransport'
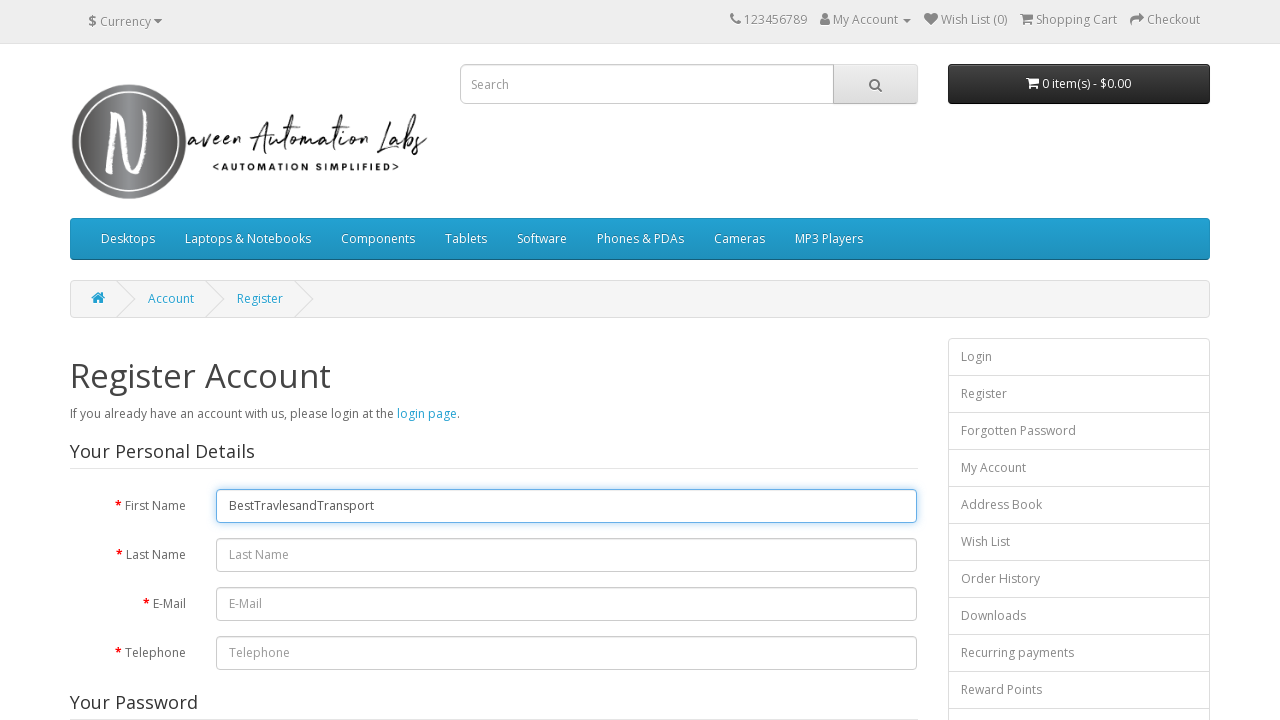

Printed retrieved input value to console
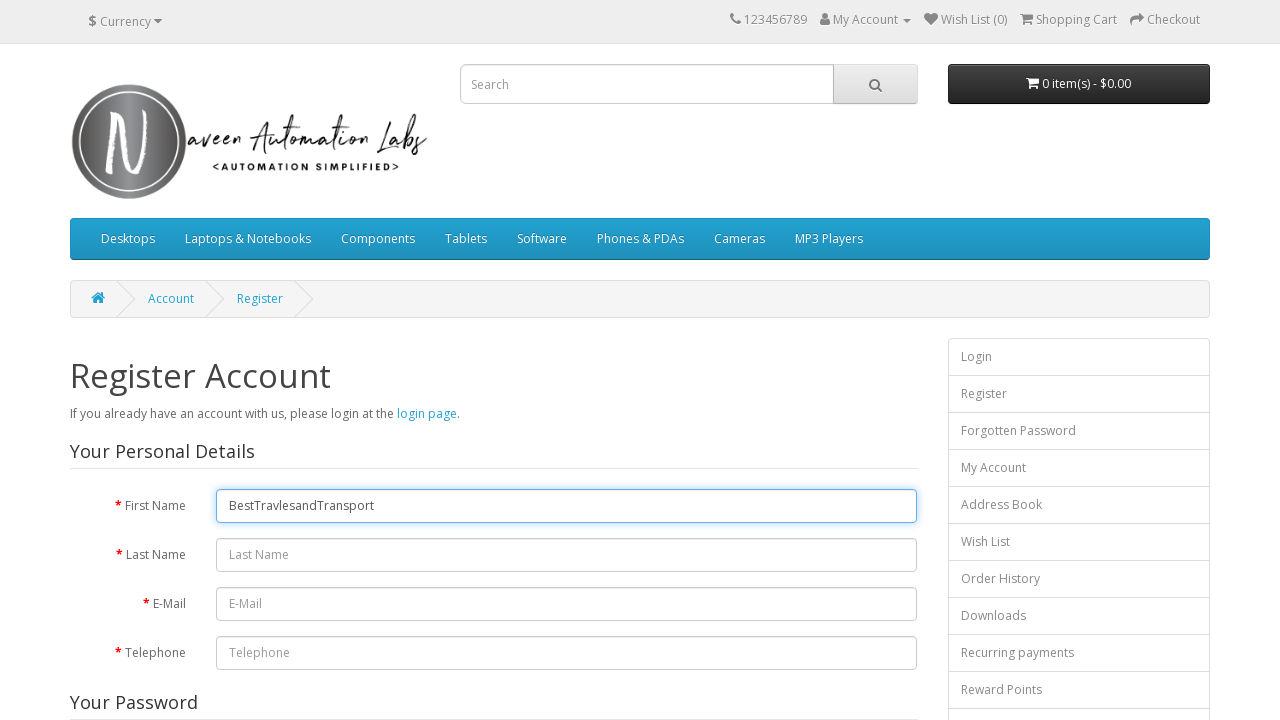

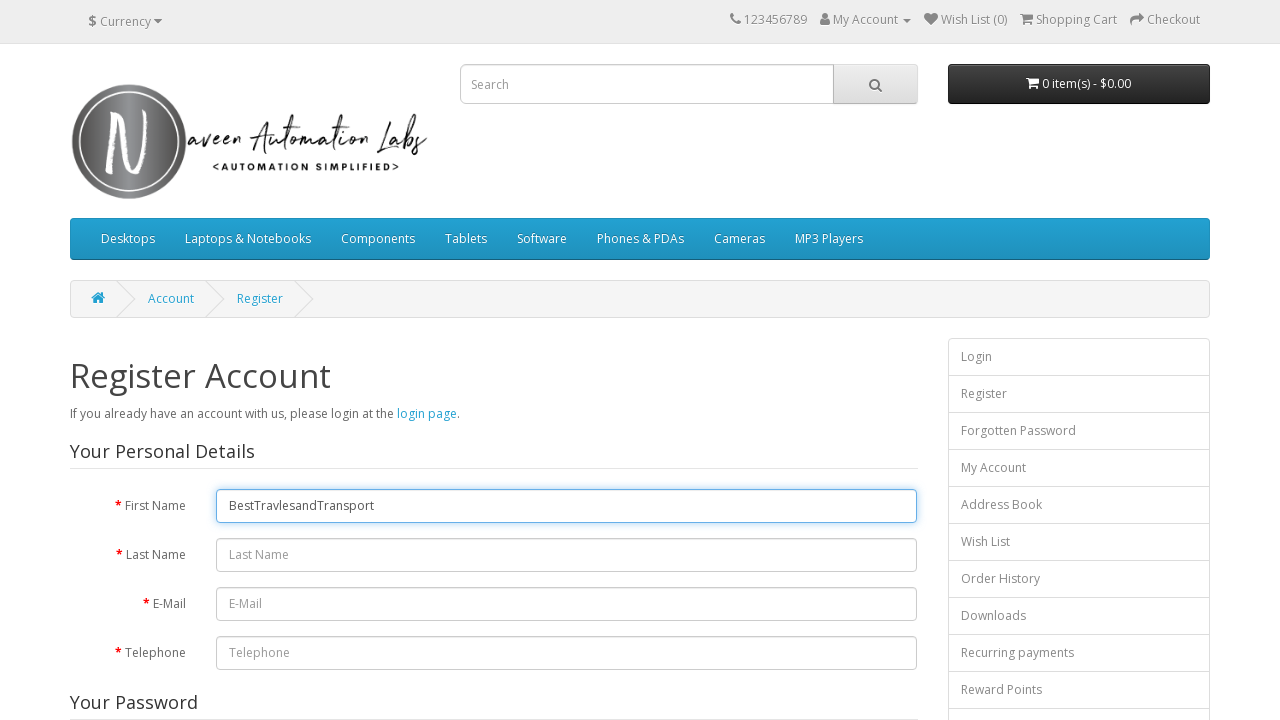